Tests browser window handling by opening a LinkedIn link in a new window, switching between windows, and closing them

Starting URL: https://opensource-demo.orangehrmlive.com/

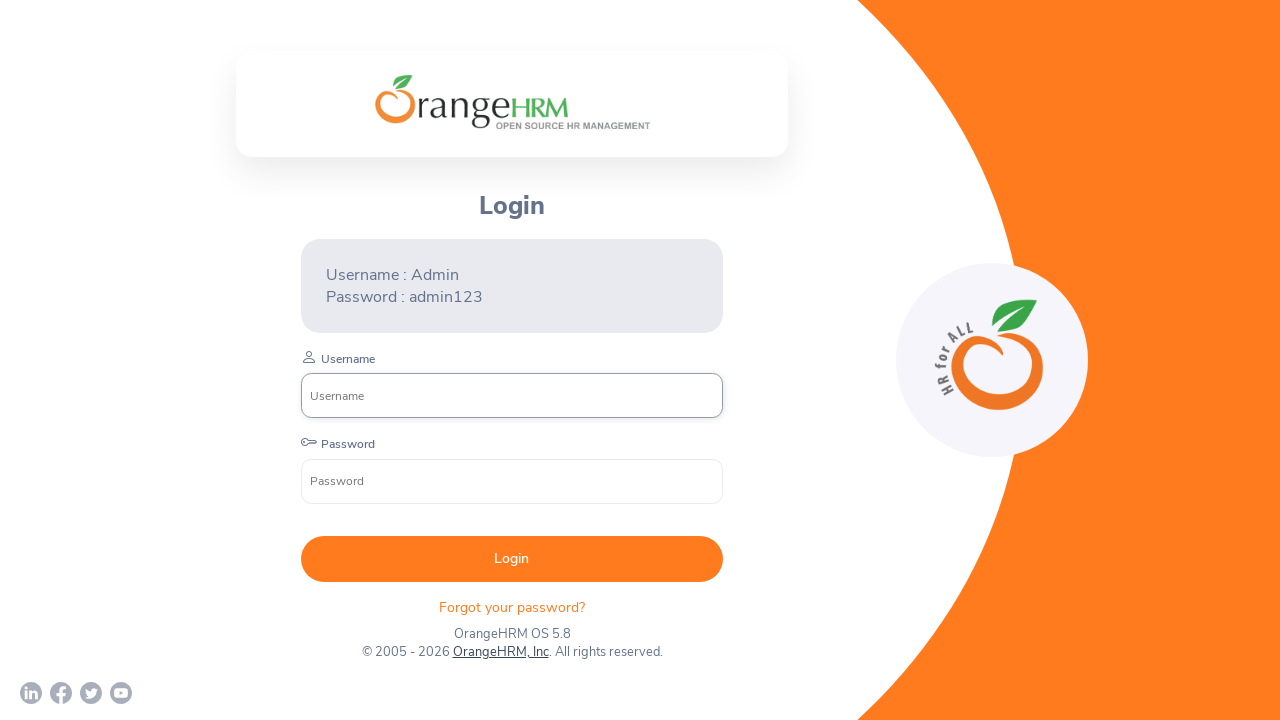

Clicked LinkedIn link to open in new window at (31, 693) on xpath=//a[contains(@href,'linkedin')]
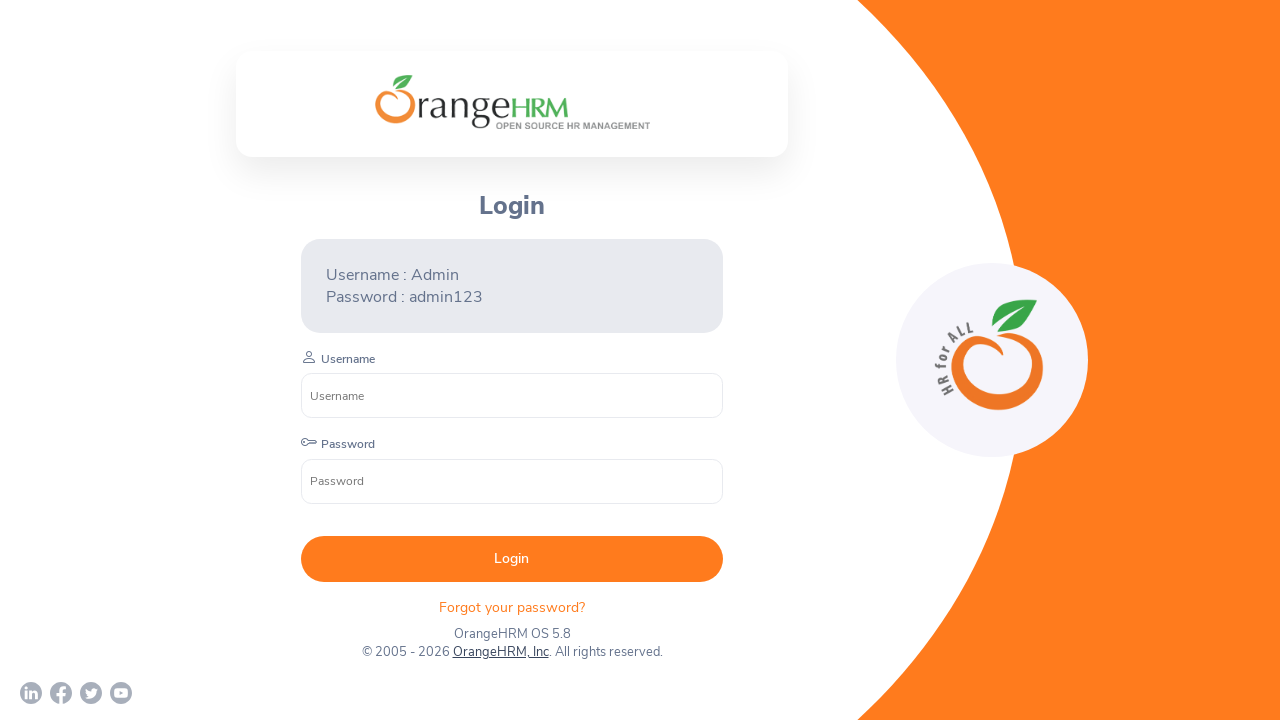

Waited 2 seconds for new window to open
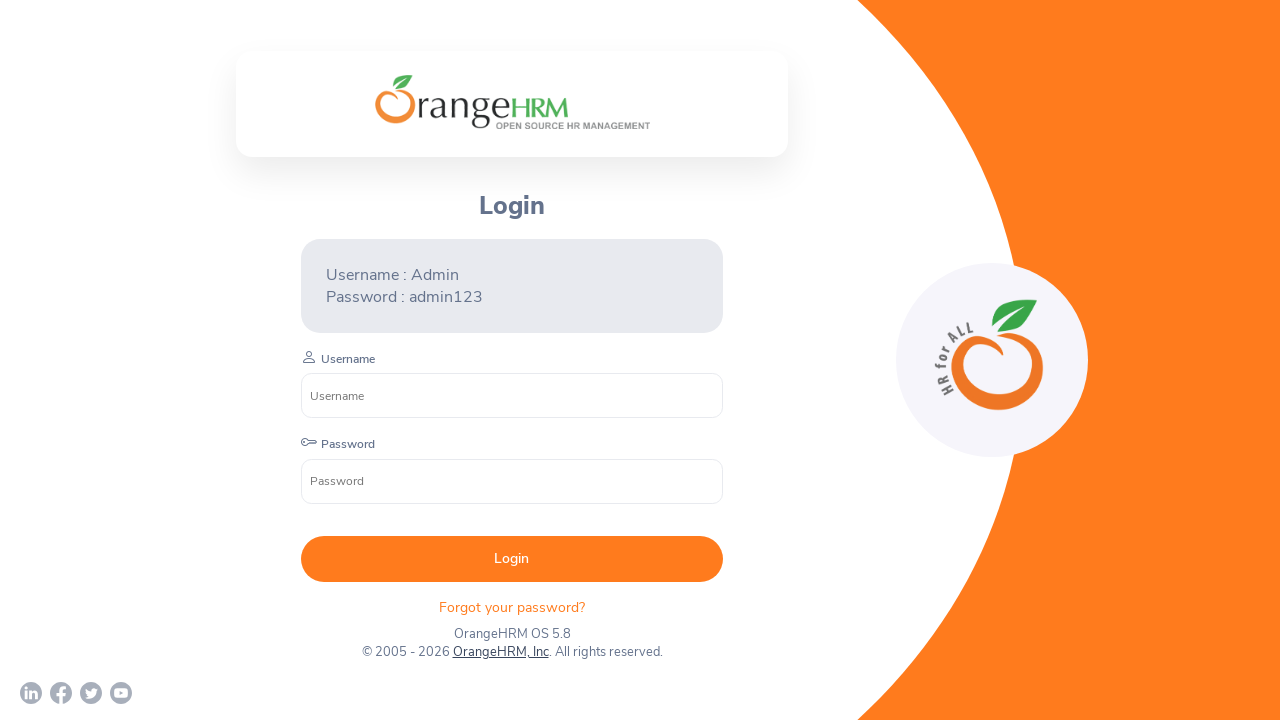

Retrieved all open pages/windows from context
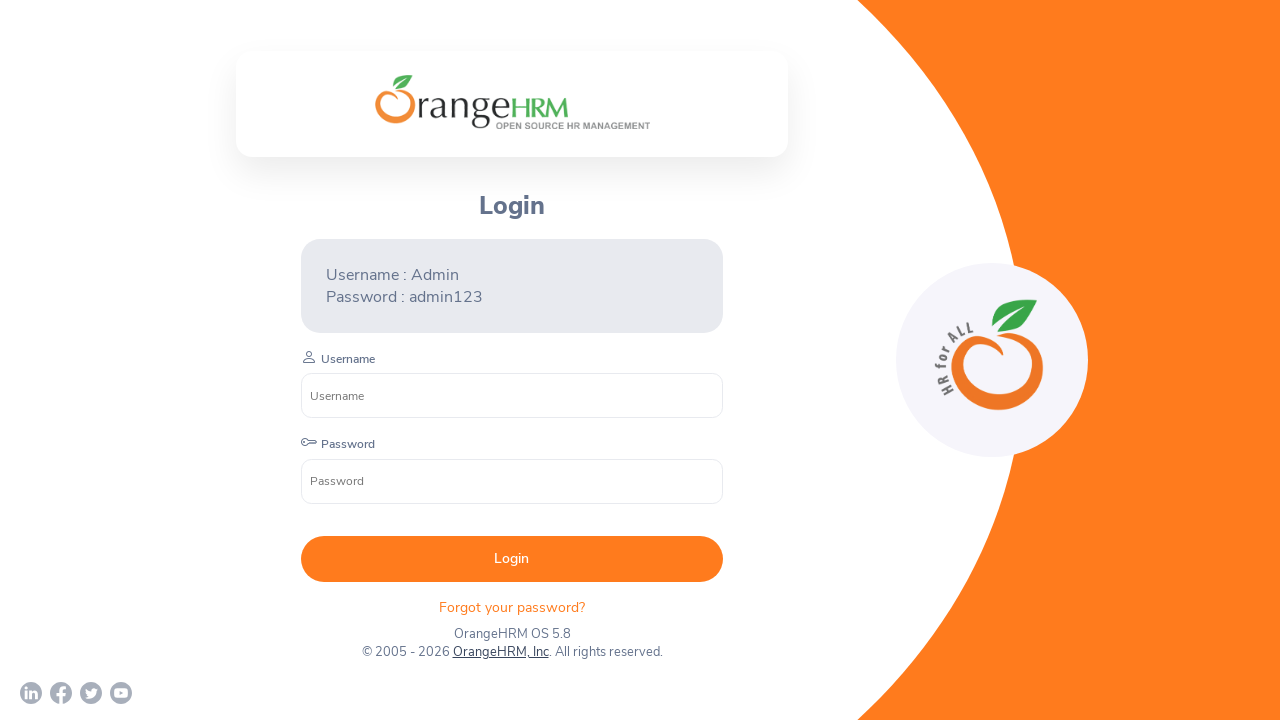

Selected the new LinkedIn window (index 1)
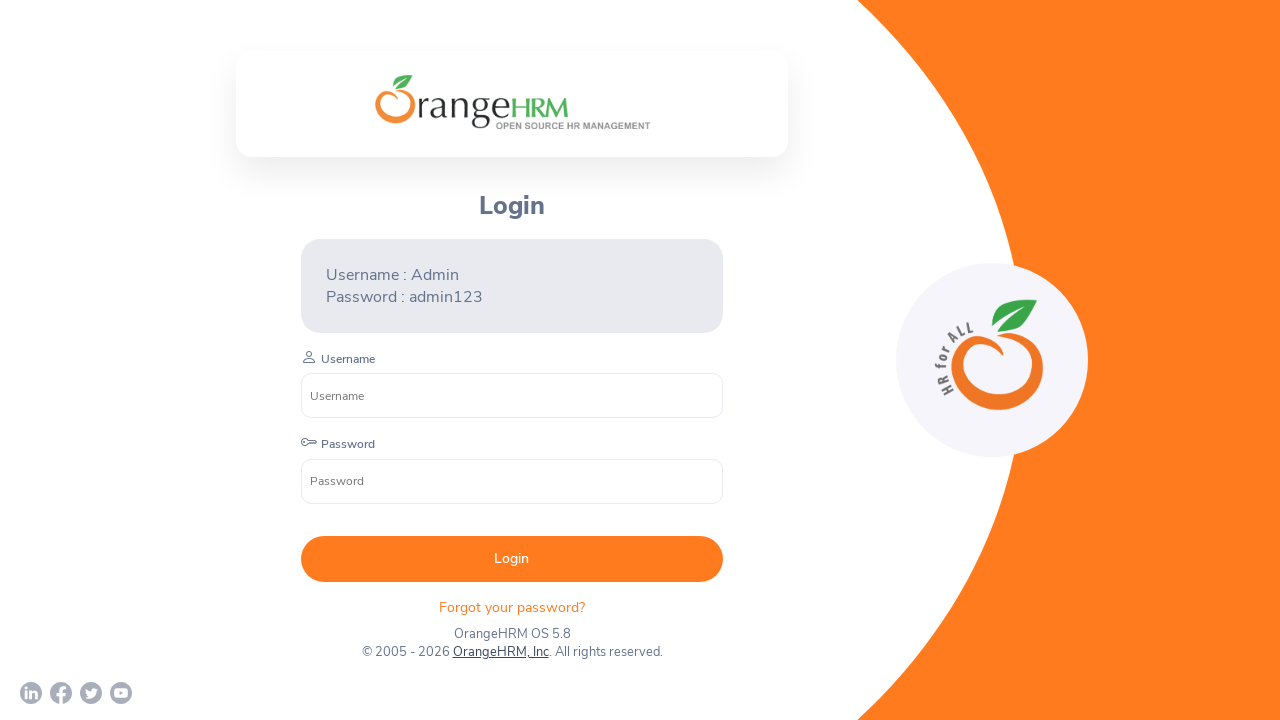

Brought LinkedIn window to front
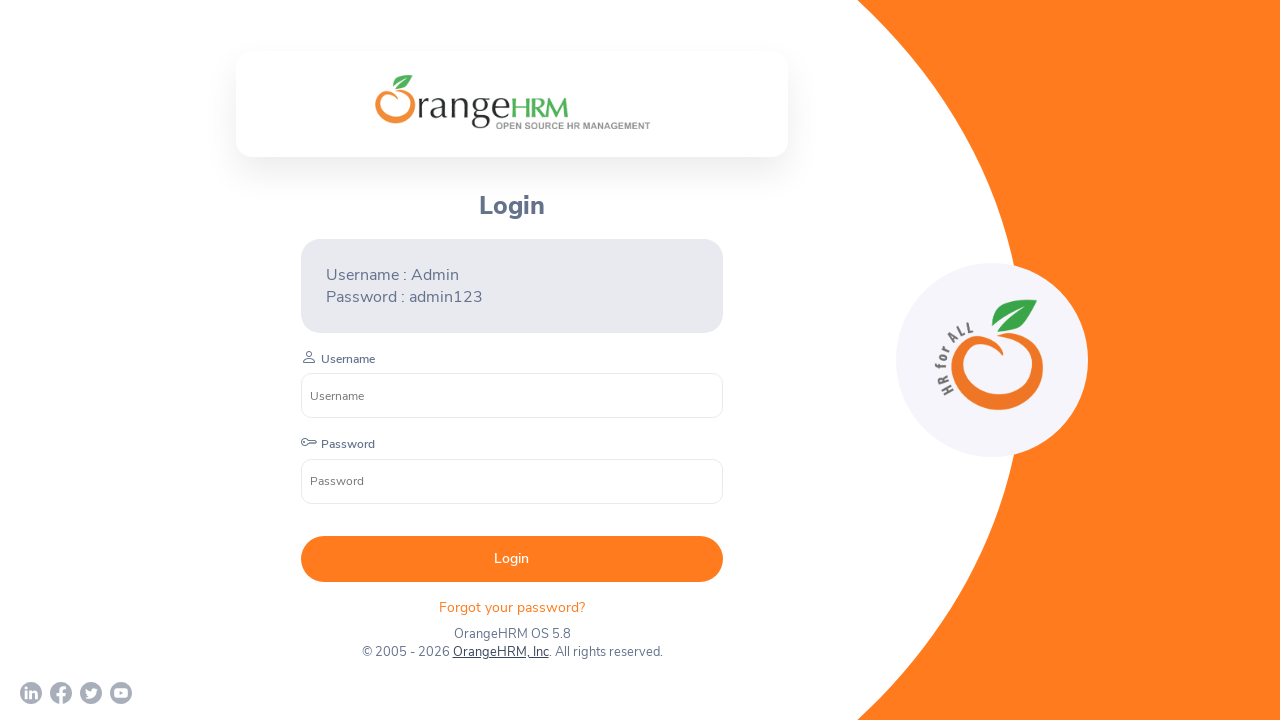

Closed the LinkedIn window
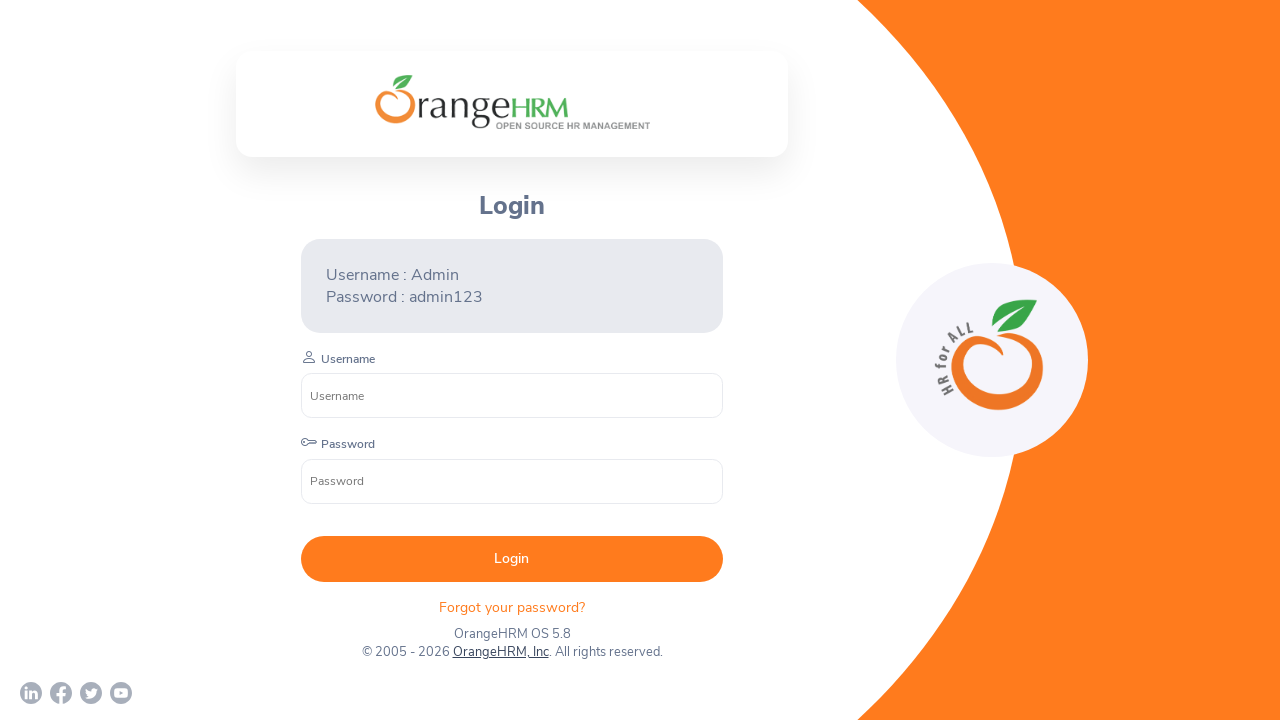

Waited 500ms to verify focus returned to original page
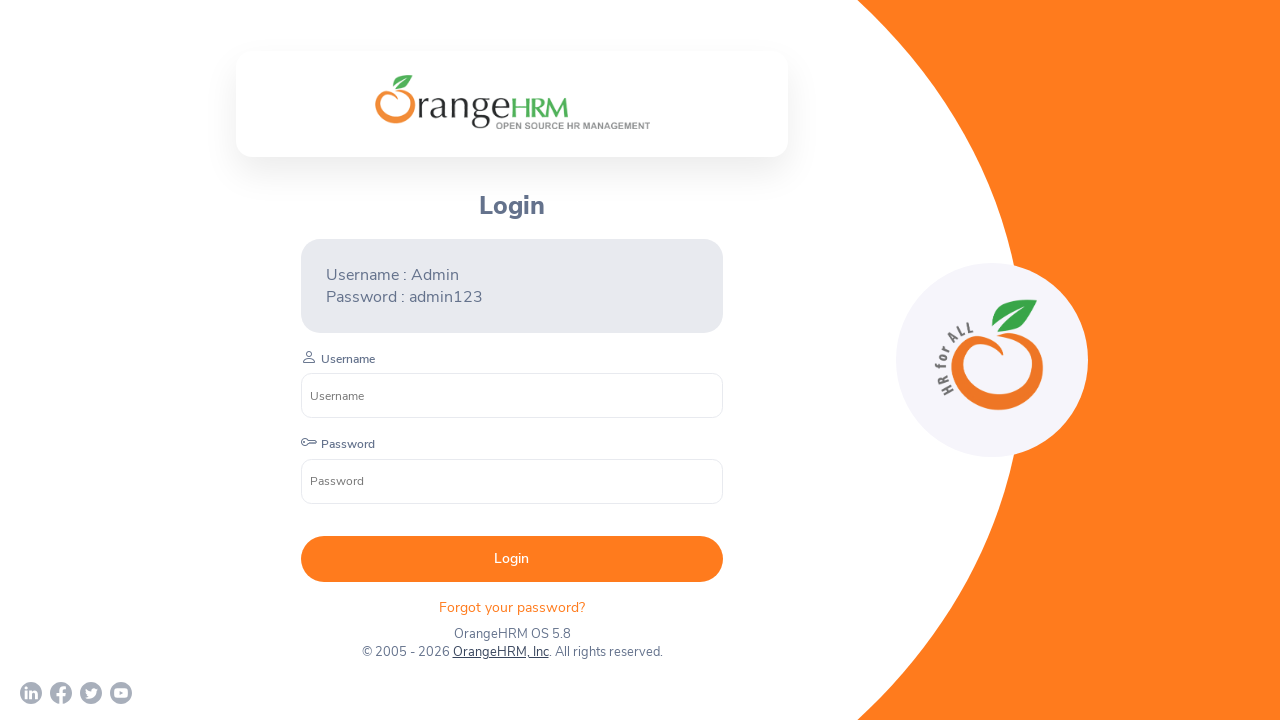

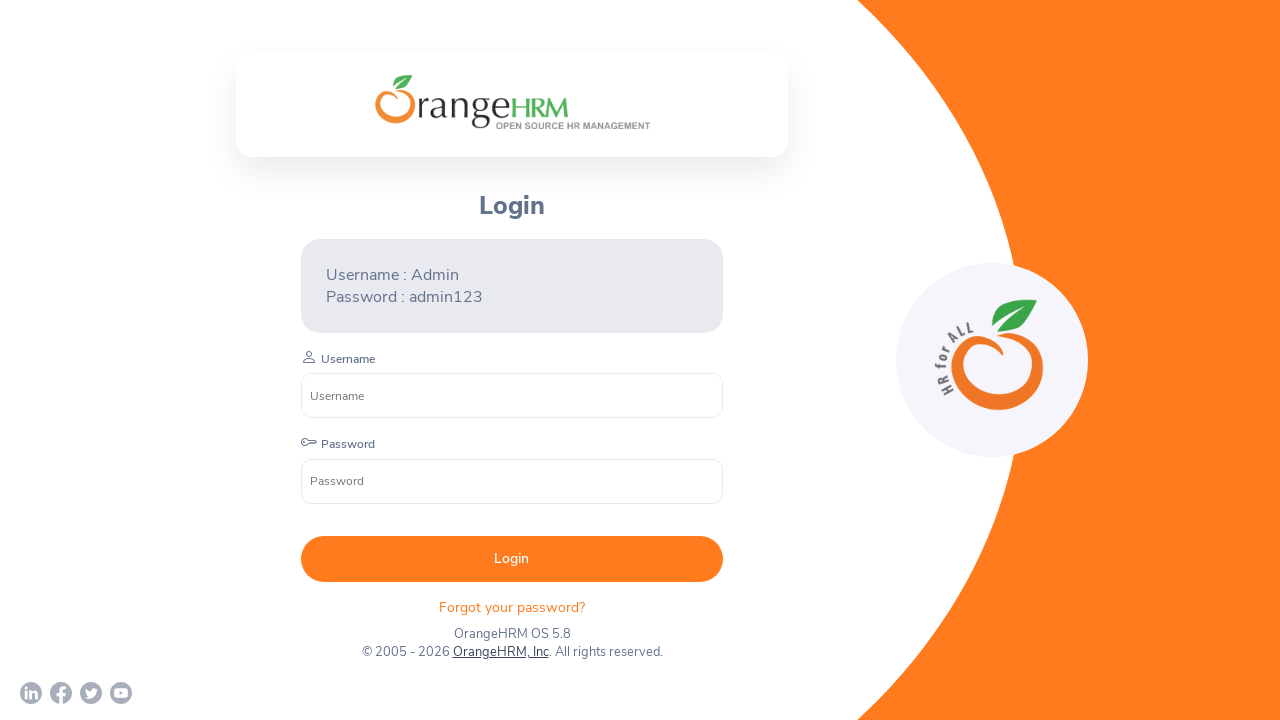